Tests a form that requires reading a hidden value from an element's attribute, calculating a mathematical formula (log of absolute value of 12*sin(x)), entering the answer, checking a checkbox, clicking a radio button, and submitting the form.

Starting URL: http://suninjuly.github.io/get_attribute.html

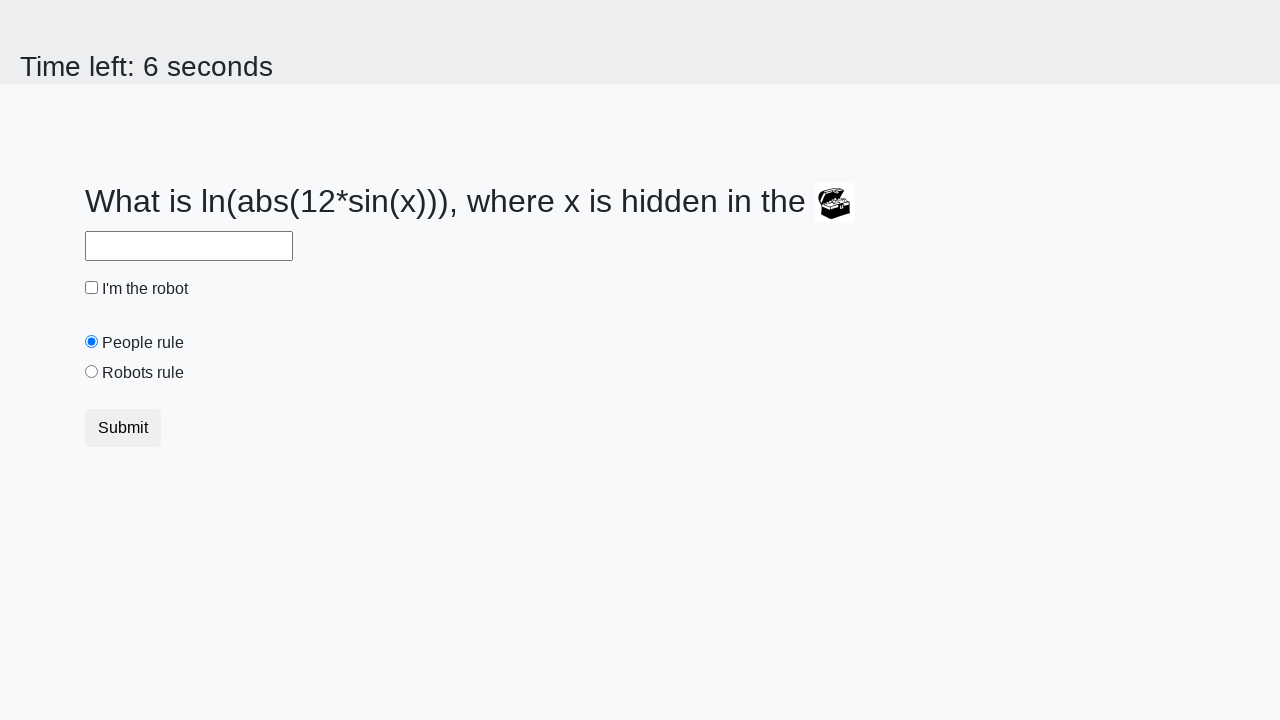

Navigated to get_attribute test page
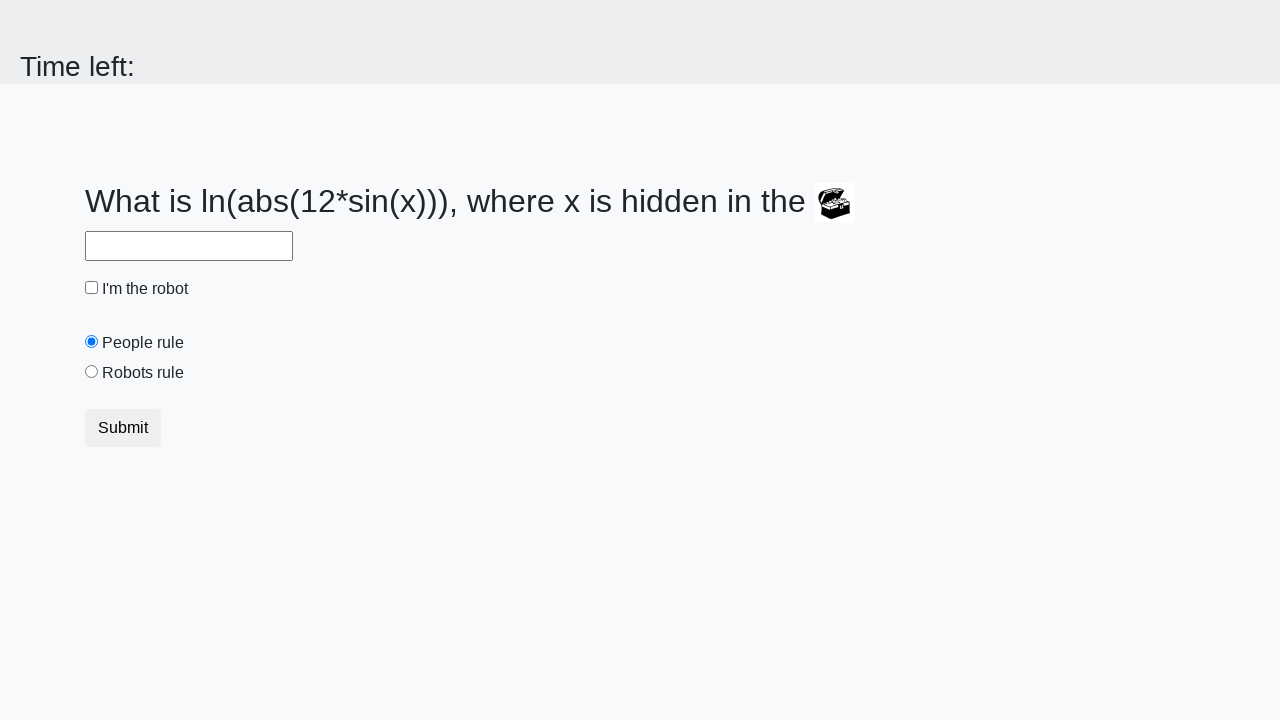

Located treasure element with hidden value
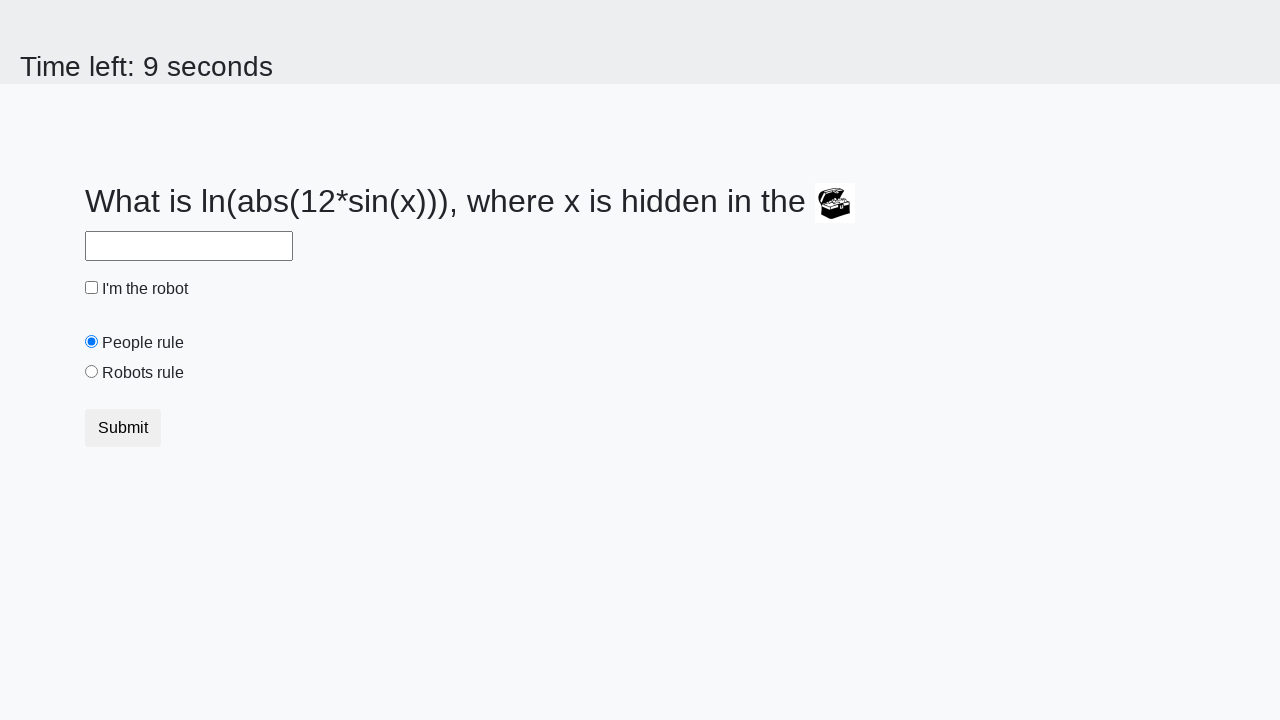

Read valuex attribute from treasure element: 195
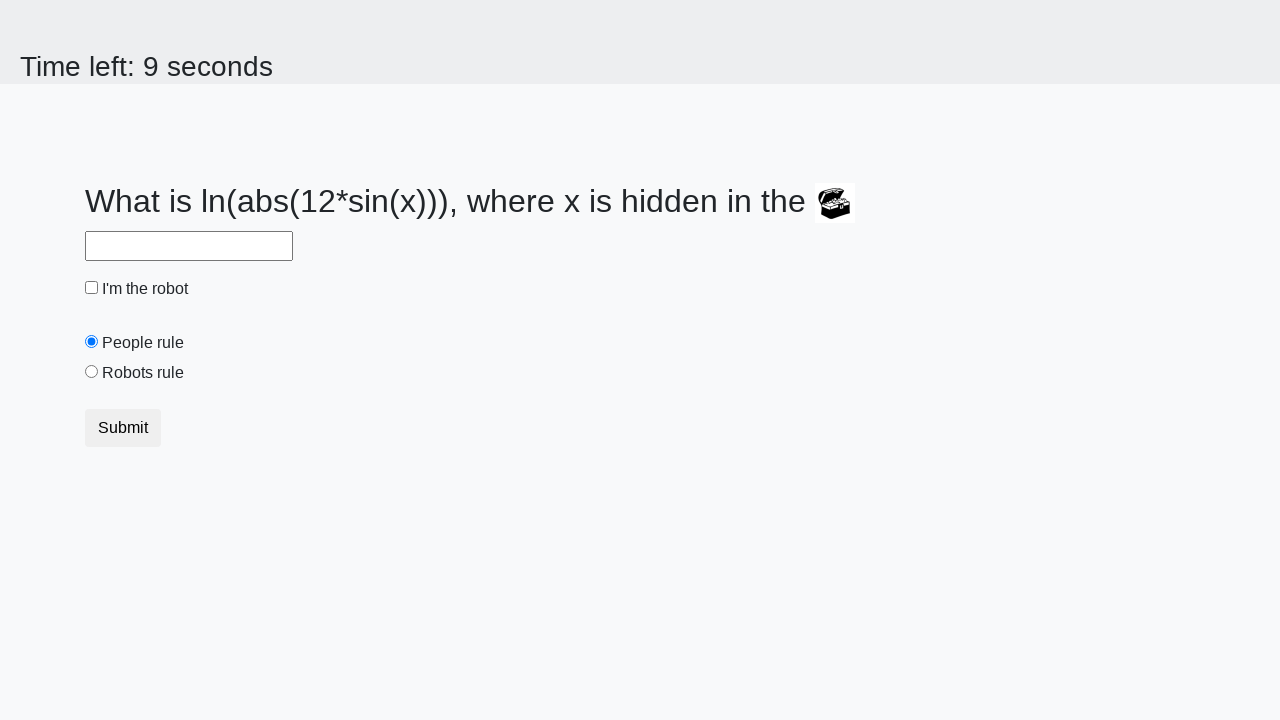

Calculated answer using formula log(abs(12*sin(195))): 0.9682970580470422
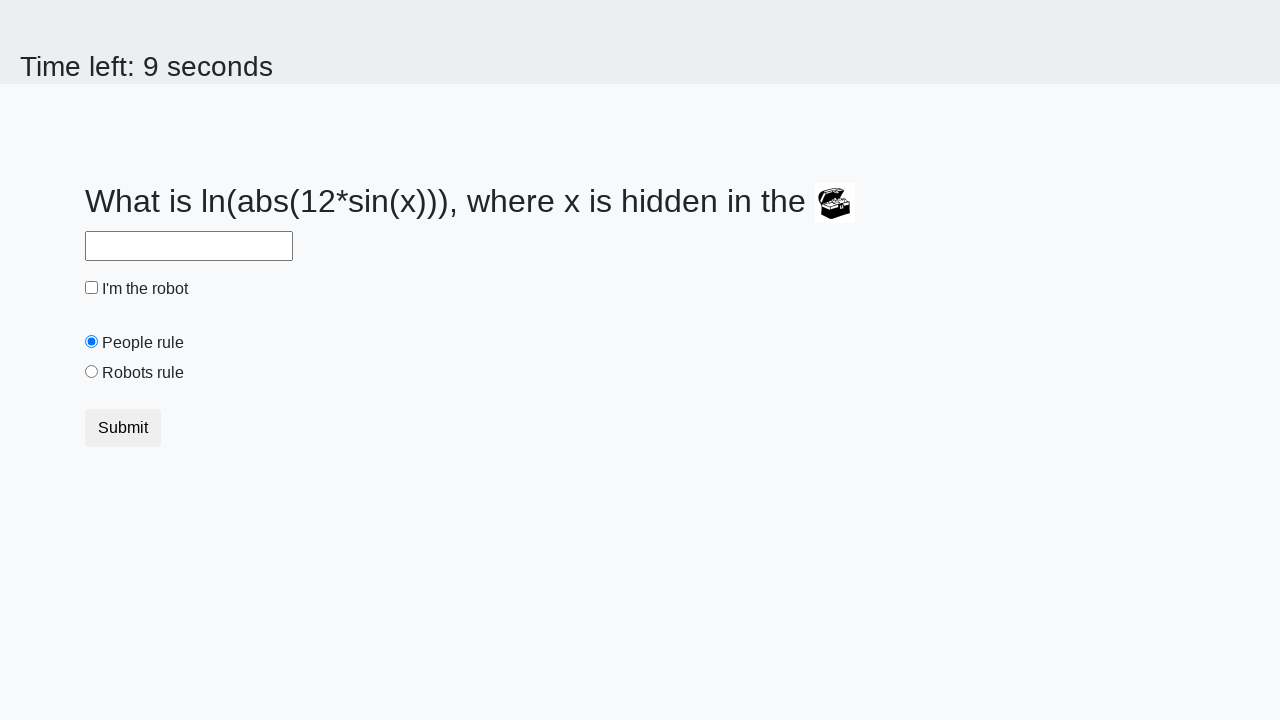

Filled answer field with calculated value: 0.9682970580470422 on #answer
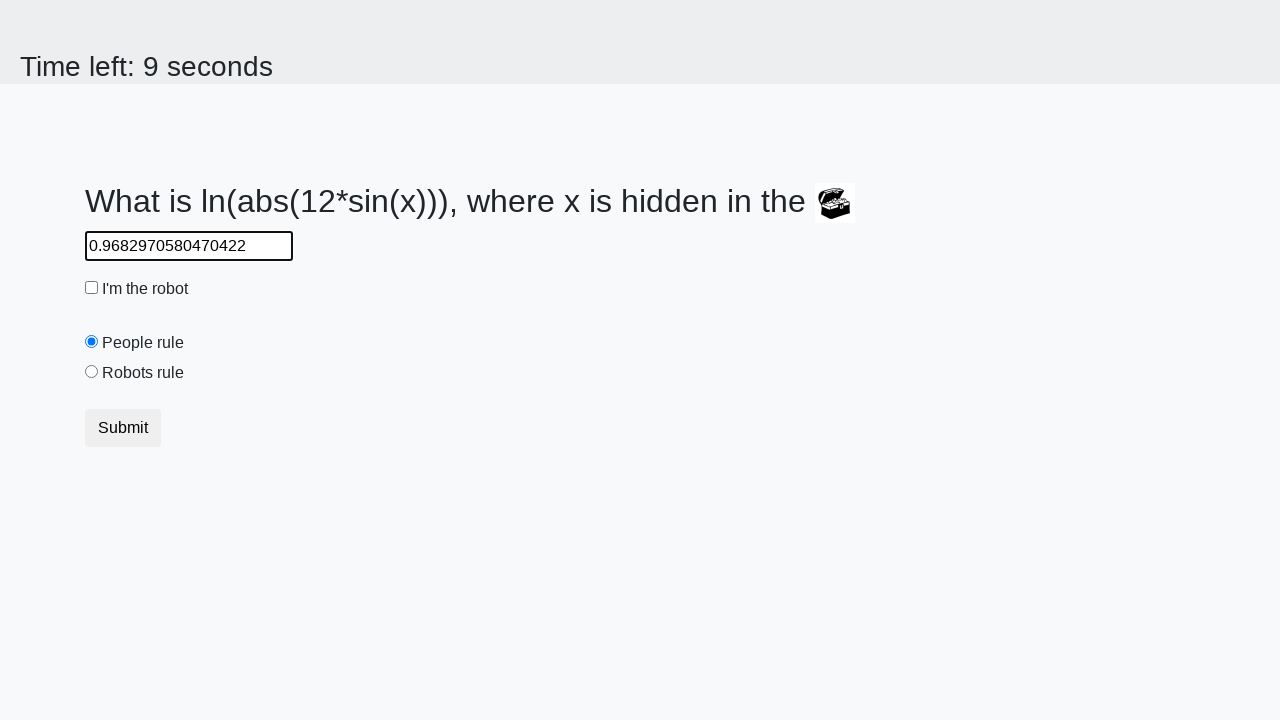

Checked the robot checkbox at (92, 288) on #robotCheckbox
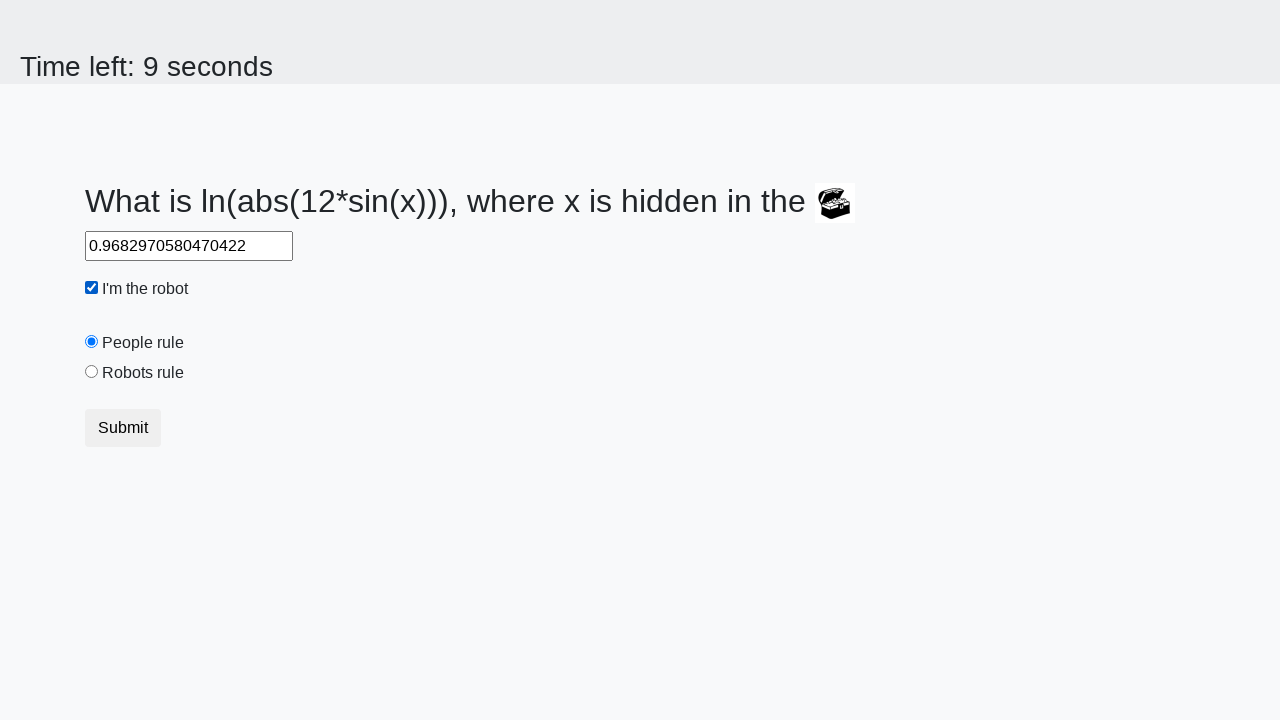

Selected the 'robots rule' radio button at (92, 372) on #robotsRule
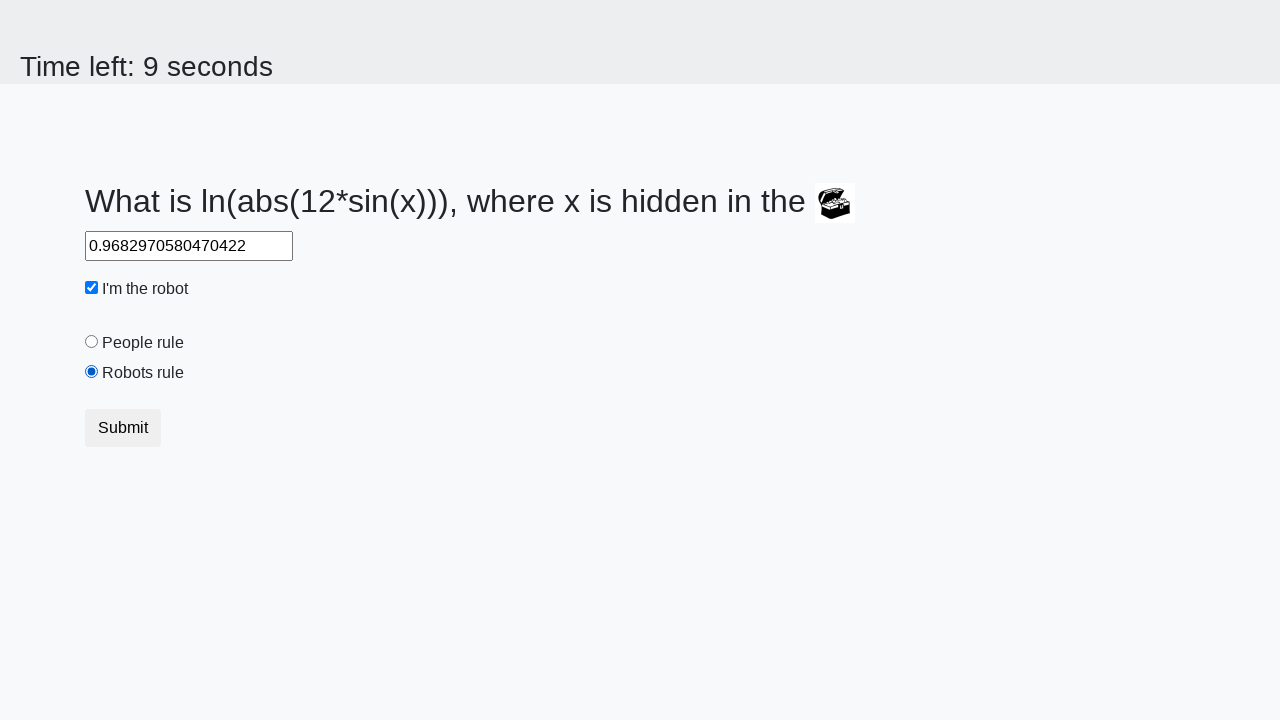

Clicked the submit button to submit the form at (123, 428) on button.btn
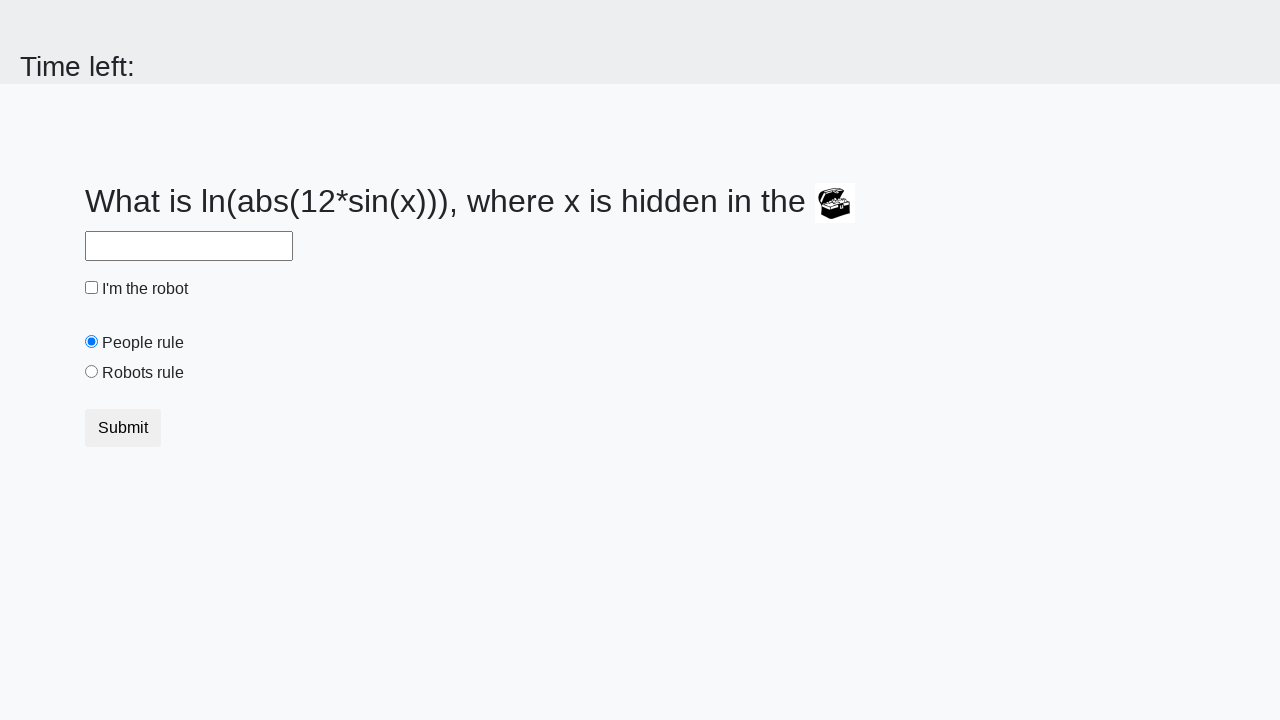

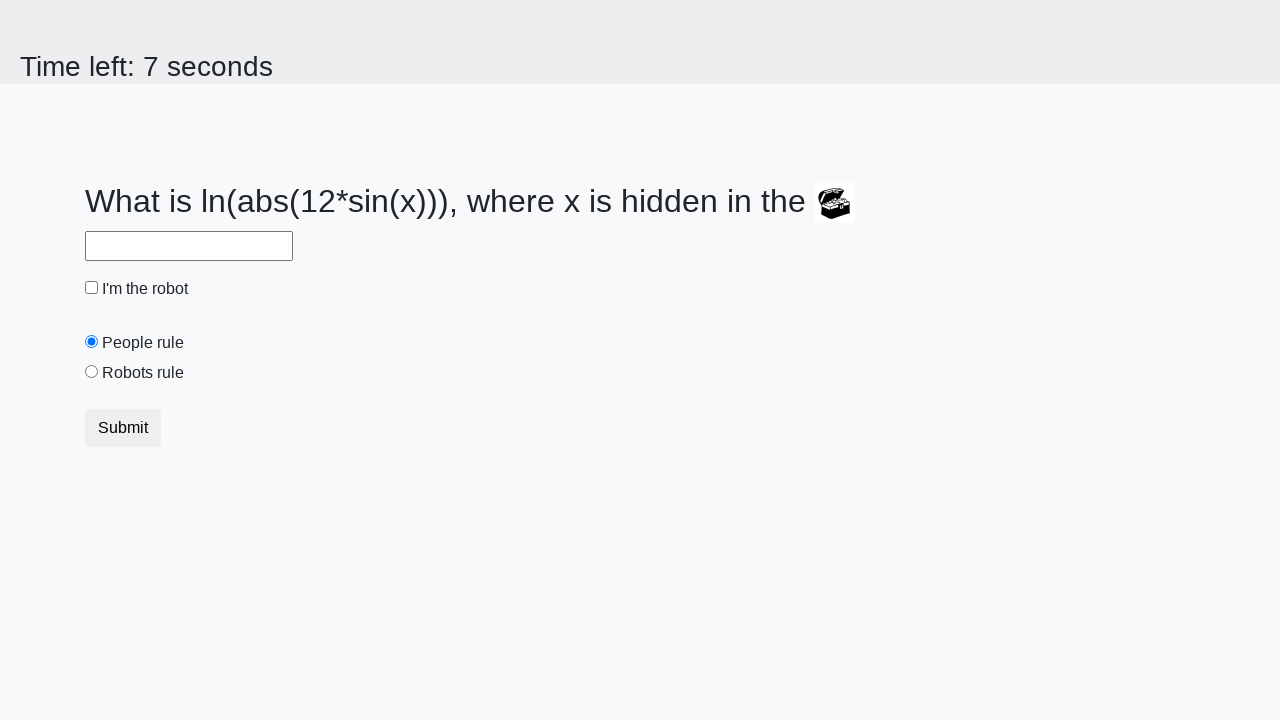